Tests that clicking on the logo button from the cart page navigates back to the homepage on the DemoBlaze e-commerce demo site.

Starting URL: https://www.demoblaze.com/

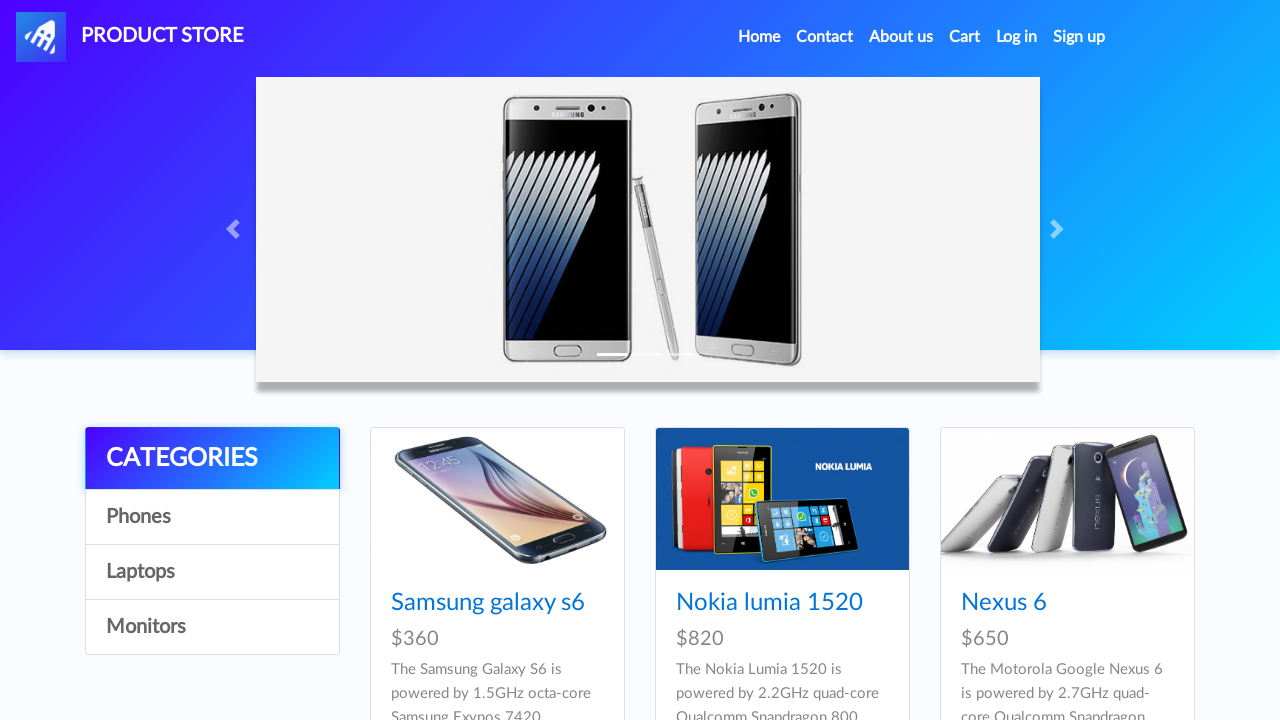

Clicked on the cart button in the navigation at (965, 37) on #navbarExample > ul > li:nth-child(4) > a
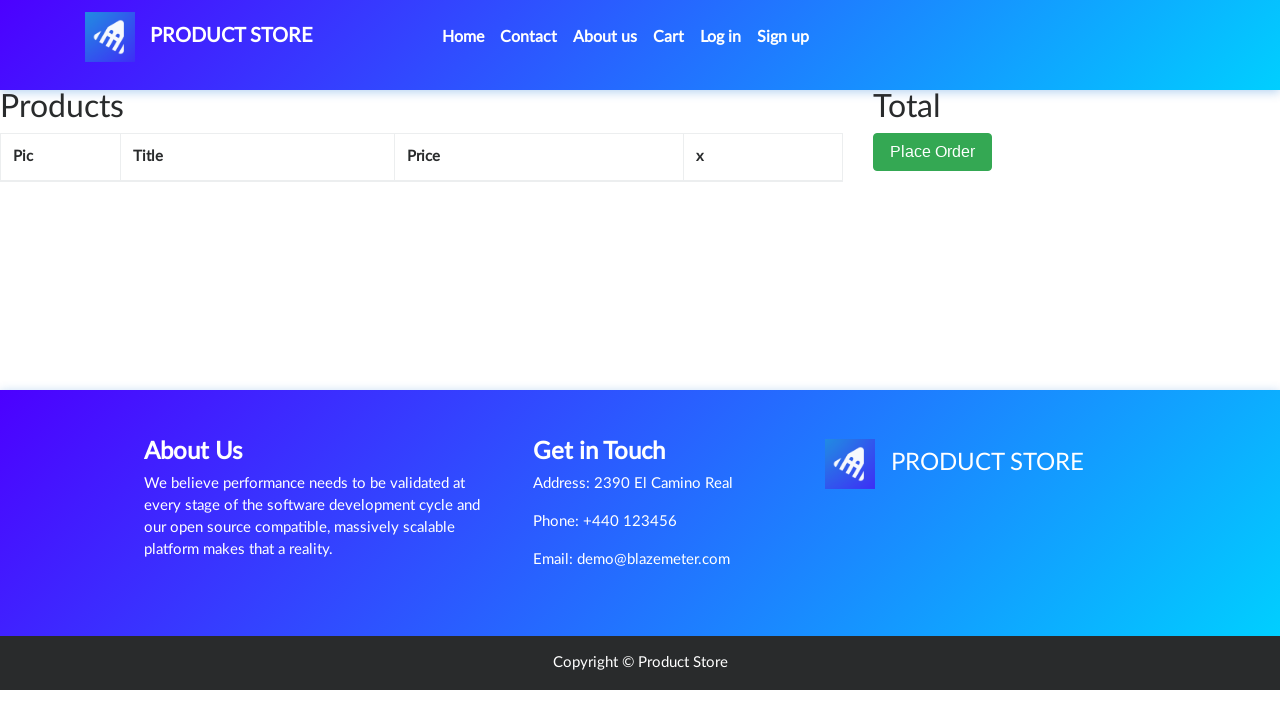

Cart page loaded successfully
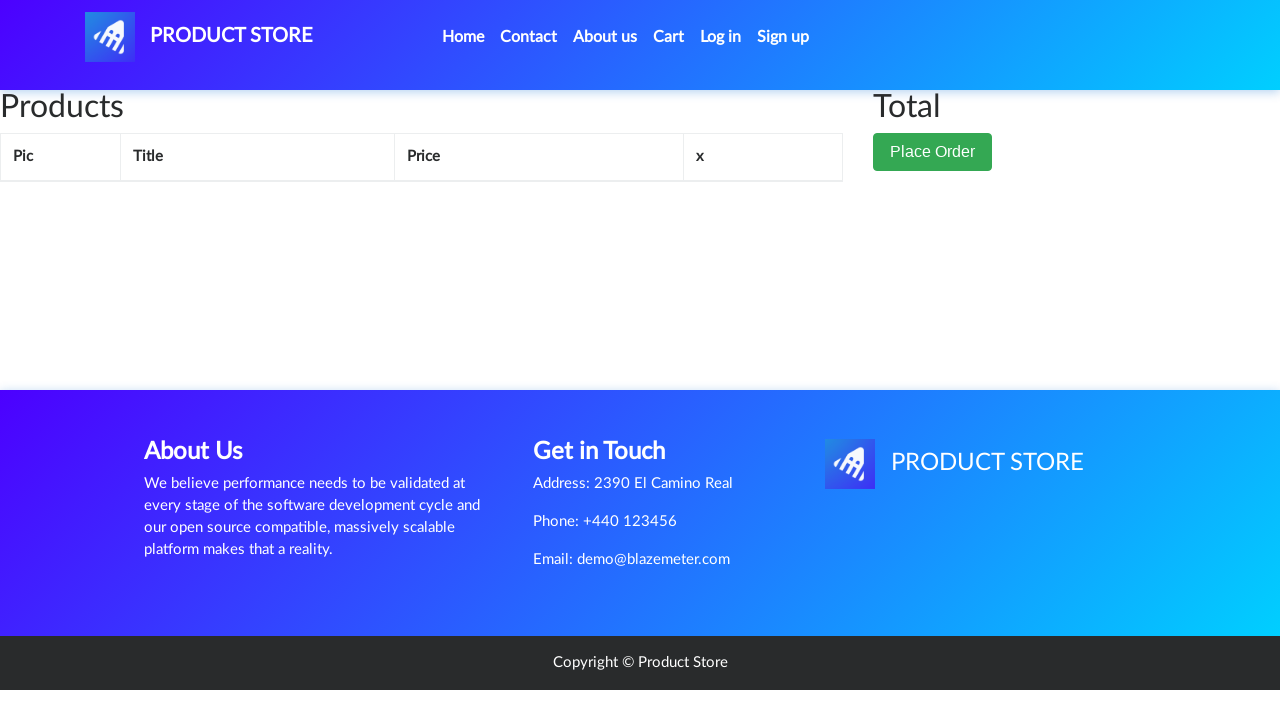

Clicked on the logo to navigate back to homepage at (199, 37) on #nava
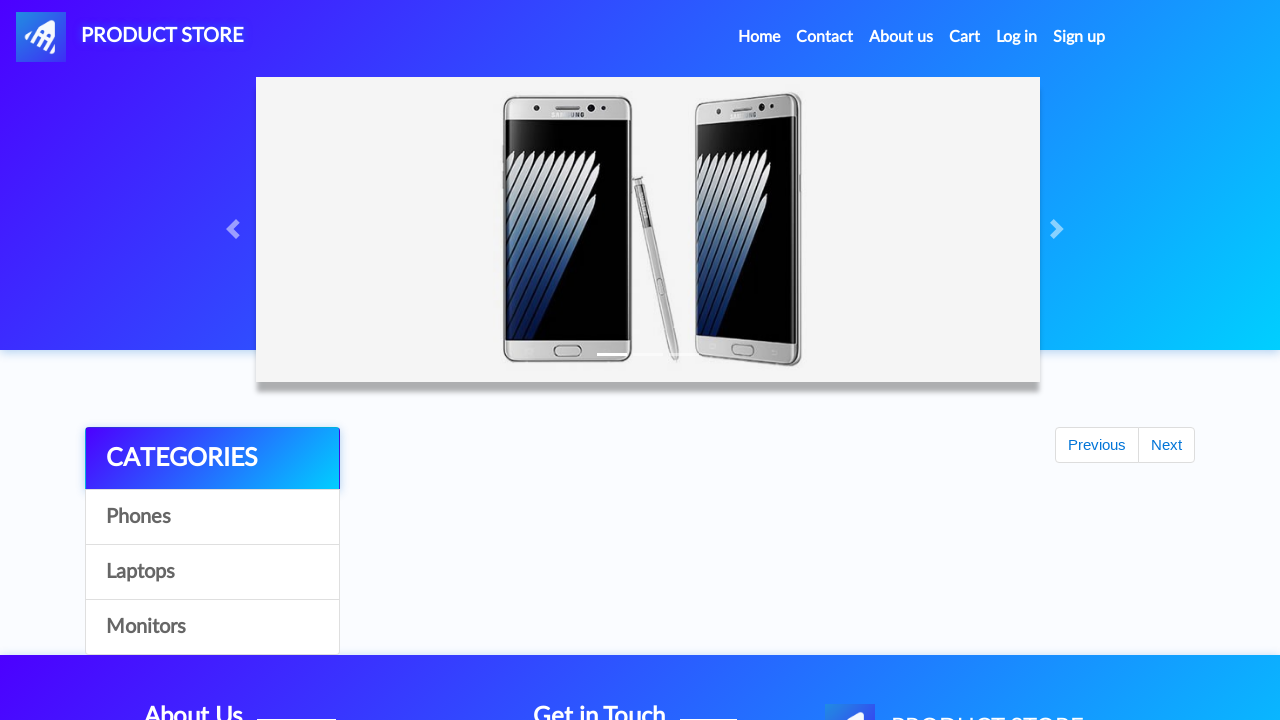

Homepage loaded successfully after clicking logo
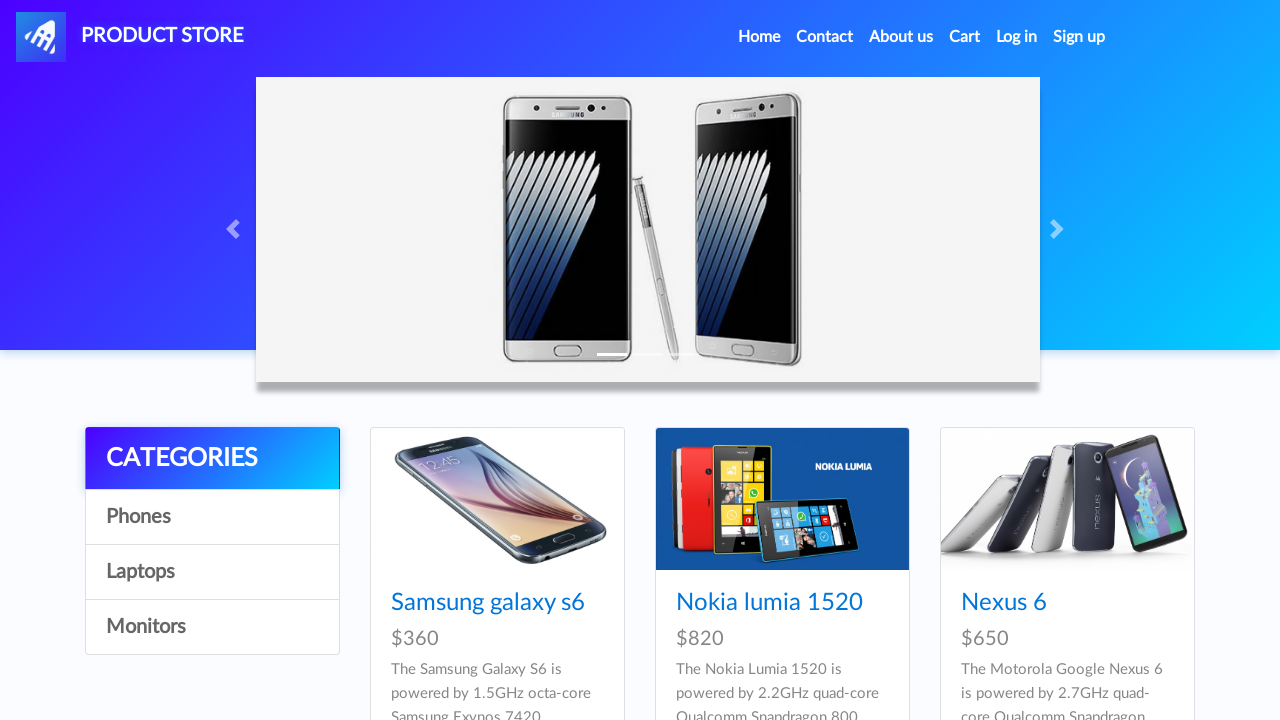

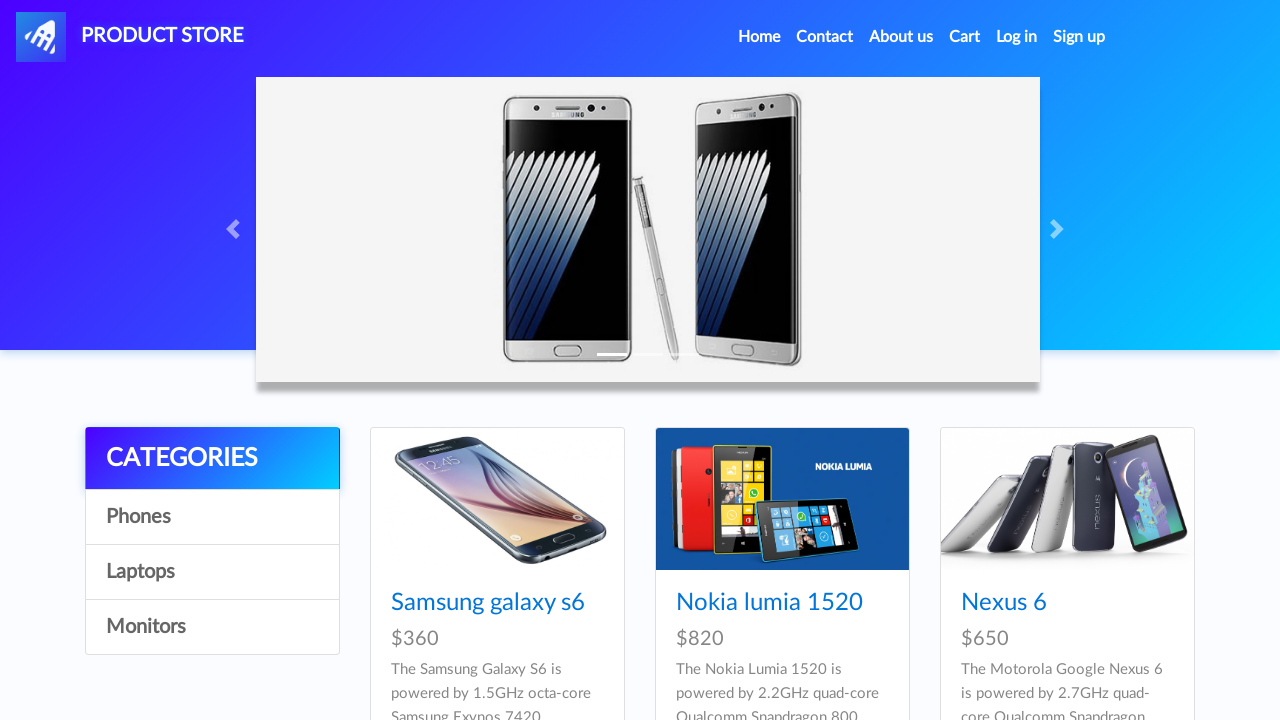